Tests drag and drop functionality by dragging a draggable element and dropping it onto a droppable target element

Starting URL: http://jqueryui.com/droppable

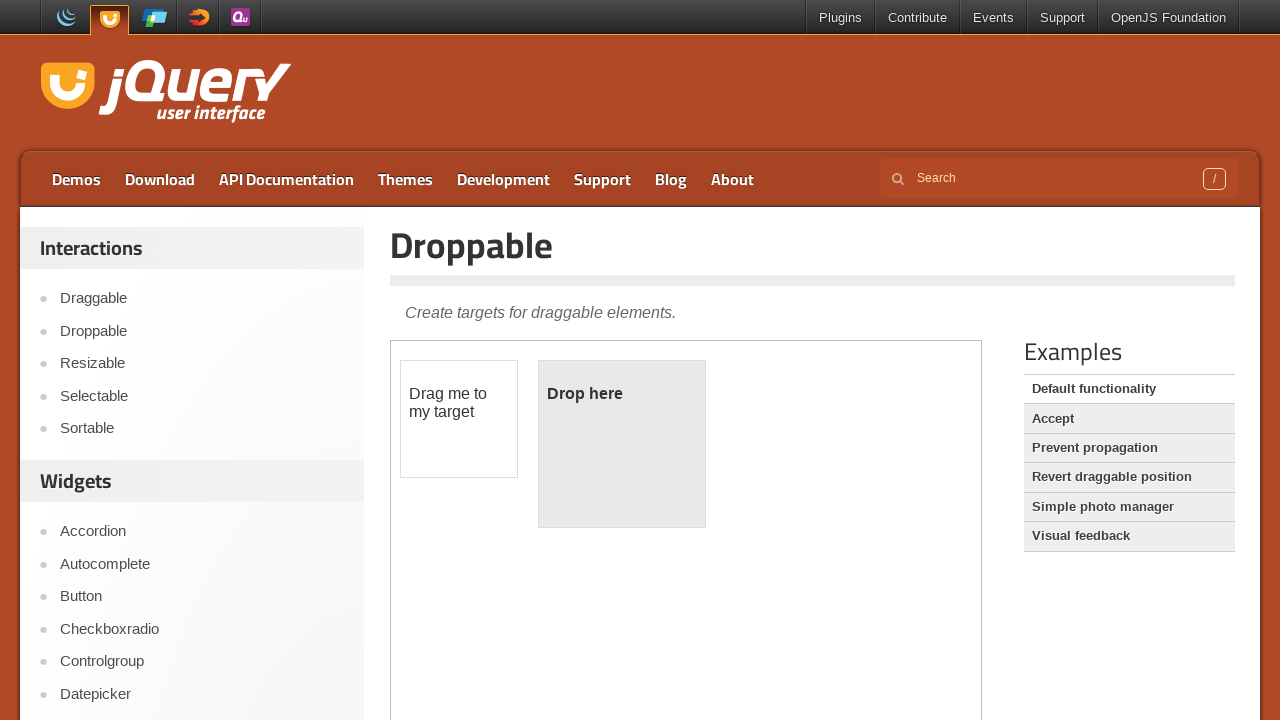

Located the iframe containing the drag and drop demo
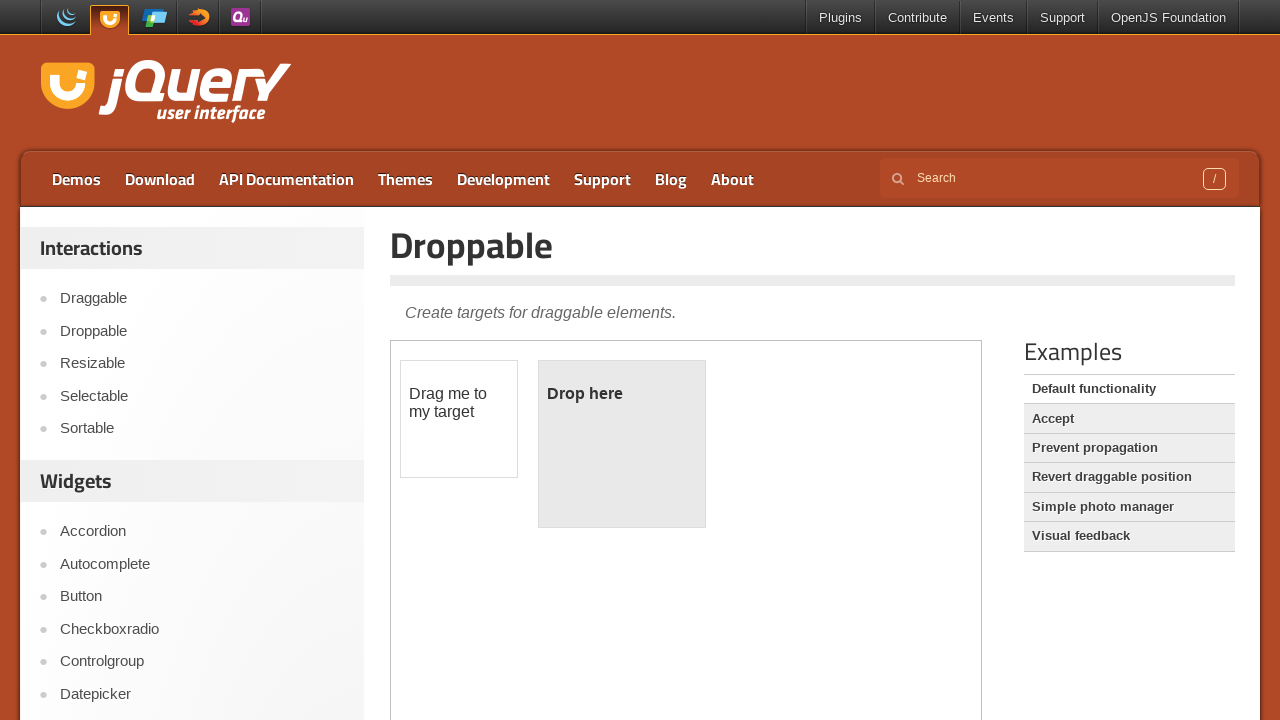

Located the draggable element
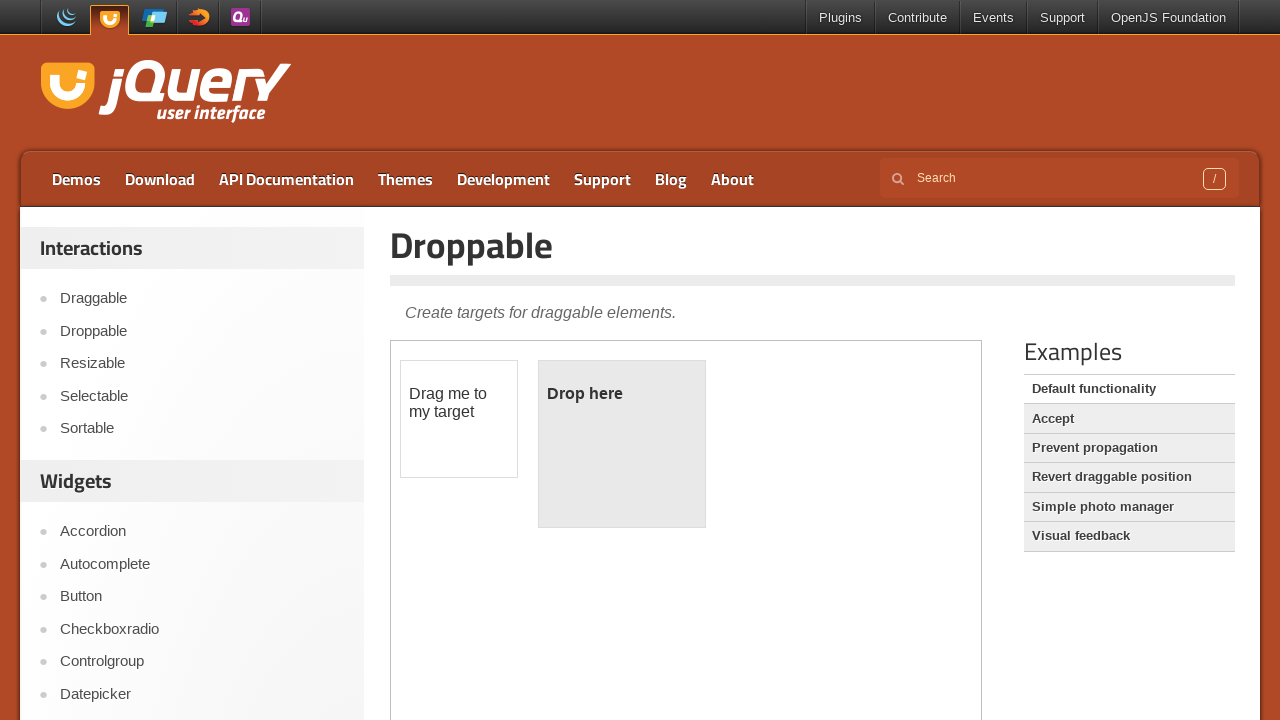

Located the droppable target element
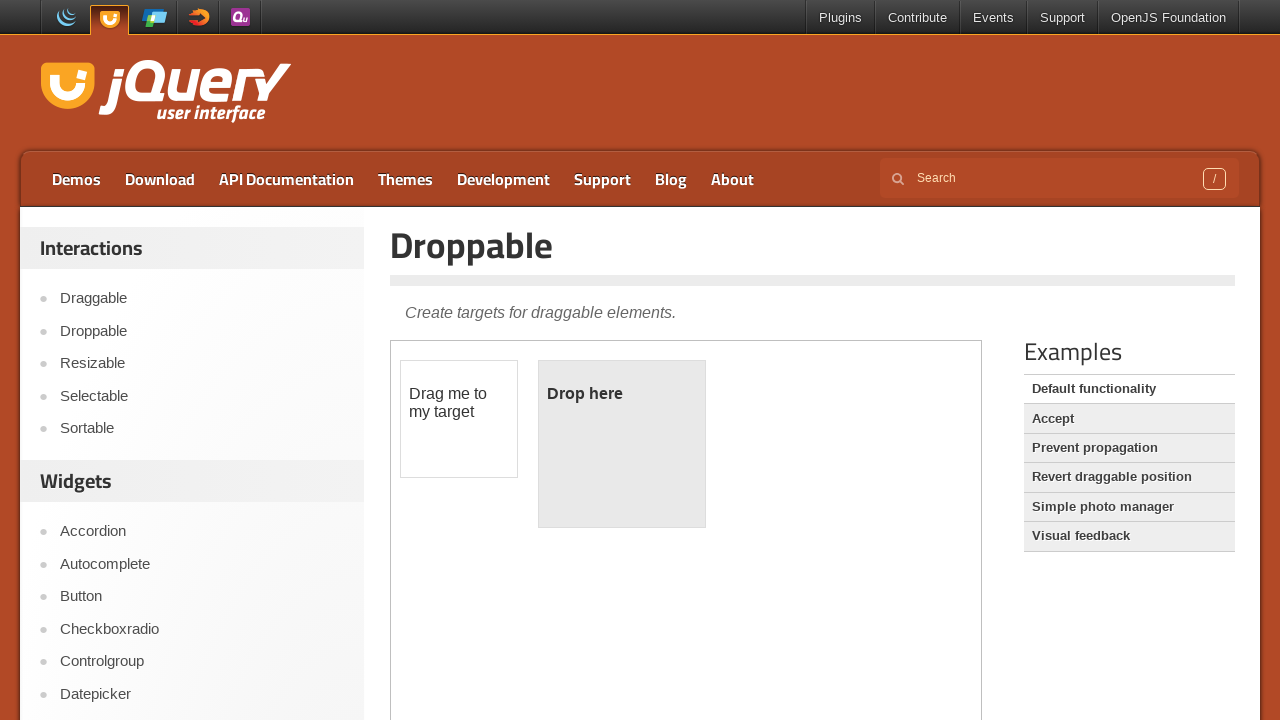

Dragged the draggable element and dropped it onto the droppable target at (622, 444)
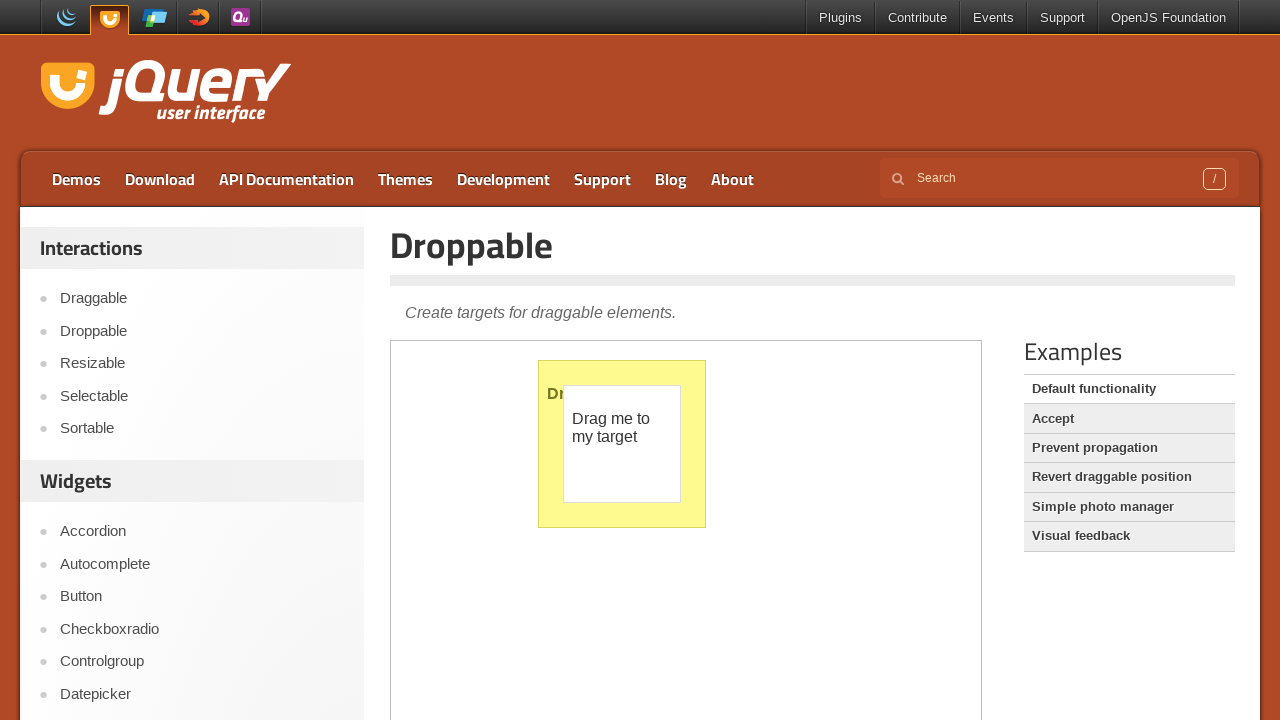

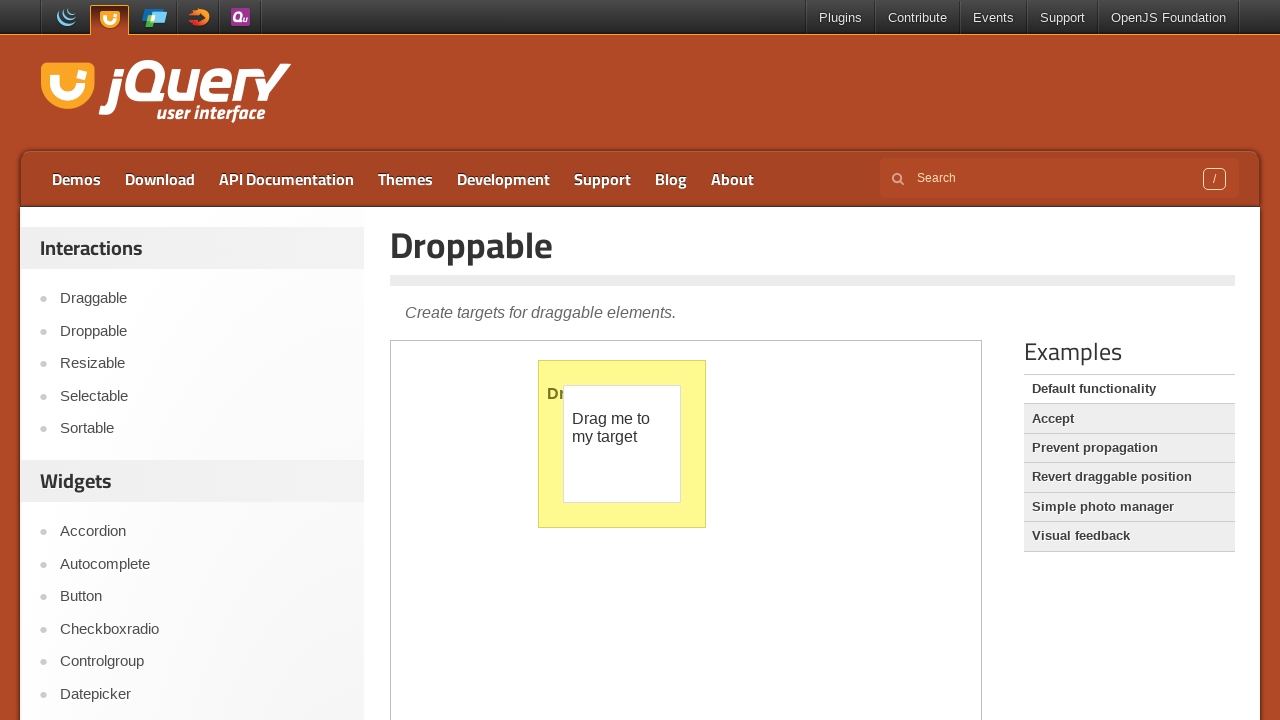